Tests infinite scroll functionality by navigating to the infinite scroll page and scrolling down and up using JavaScript execution

Starting URL: http://the-internet.herokuapp.com

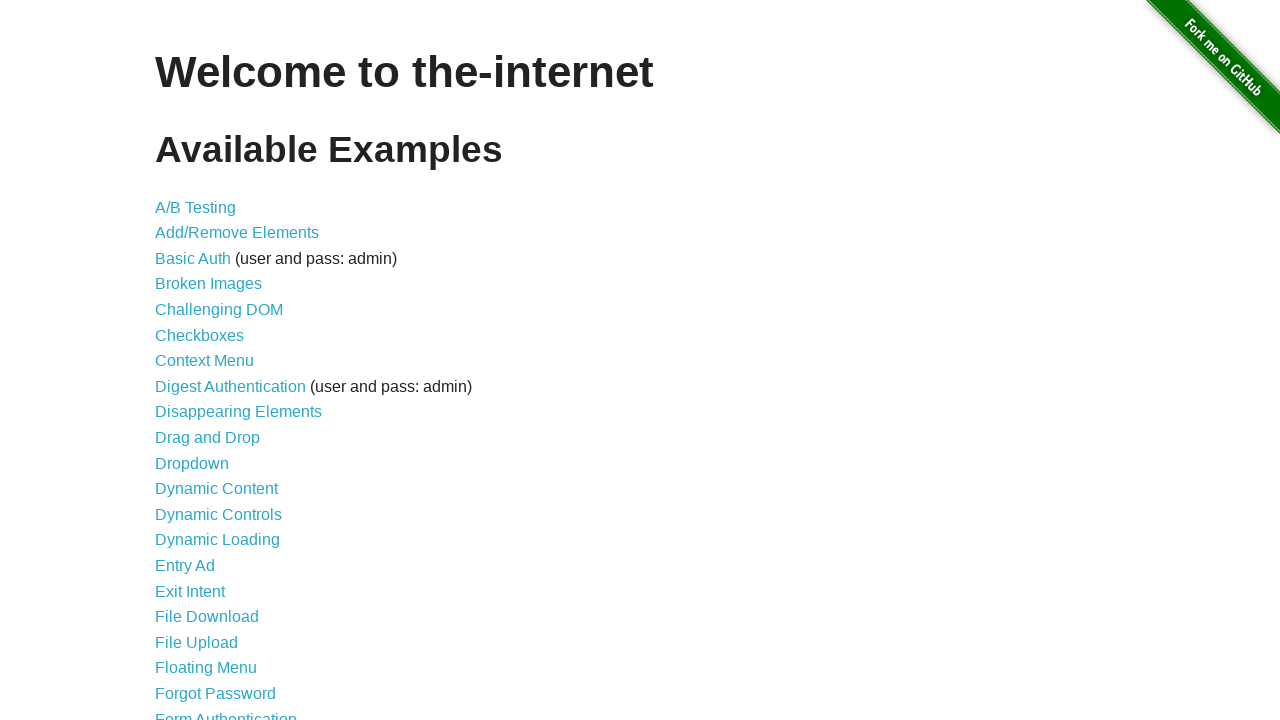

Clicked on Infinite Scroll menu item at (201, 360) on #content > ul > li:nth-child(26) > a
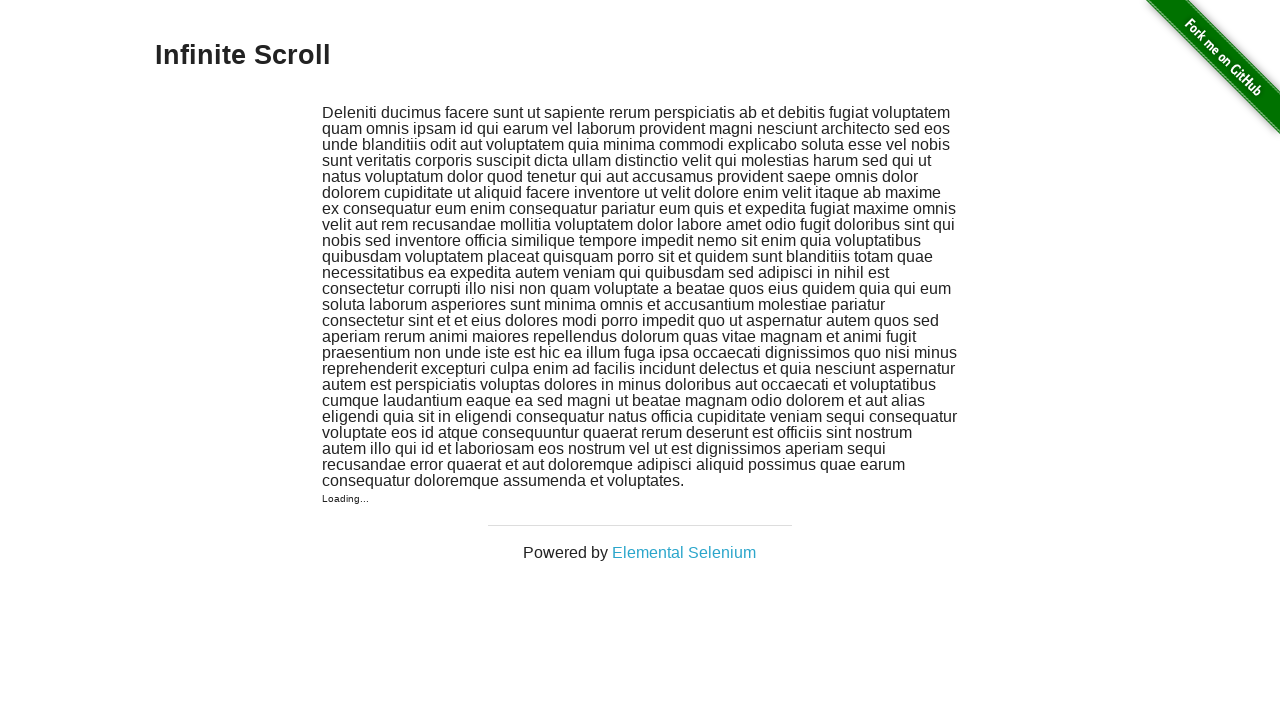

Infinite Scroll page loaded and header is visible
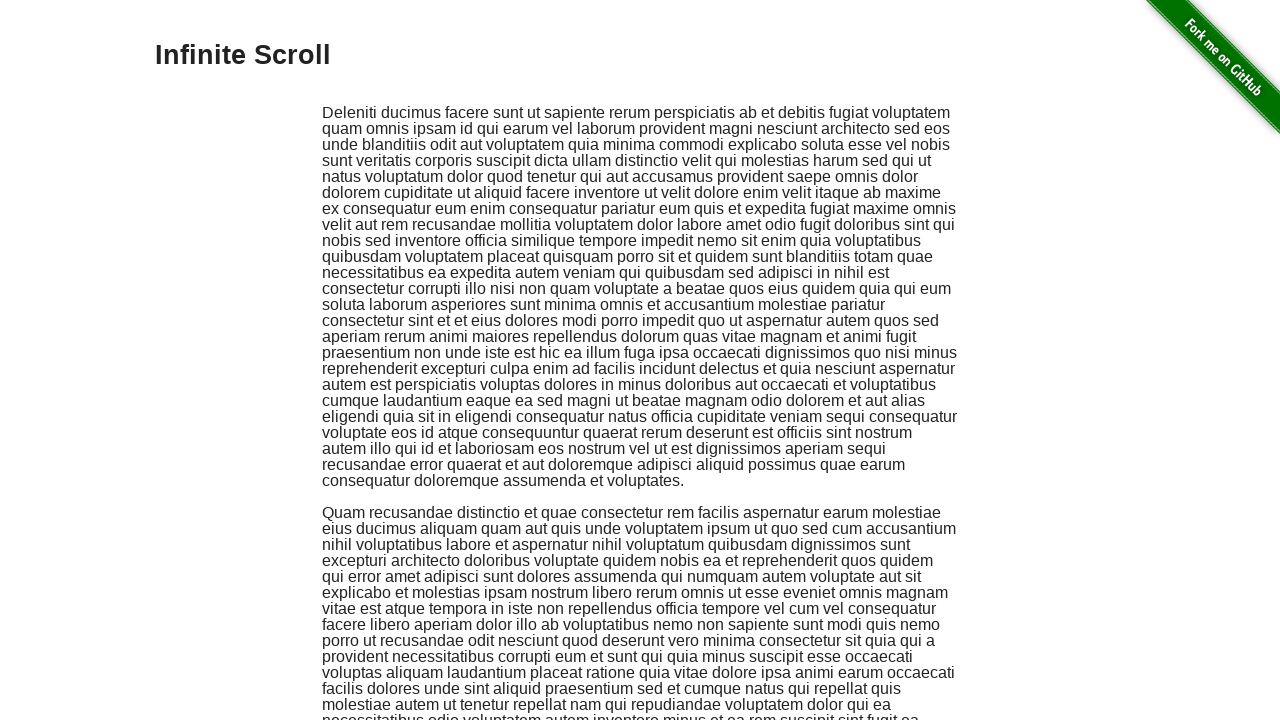

Scrolled down to bottom of page to trigger infinite scroll
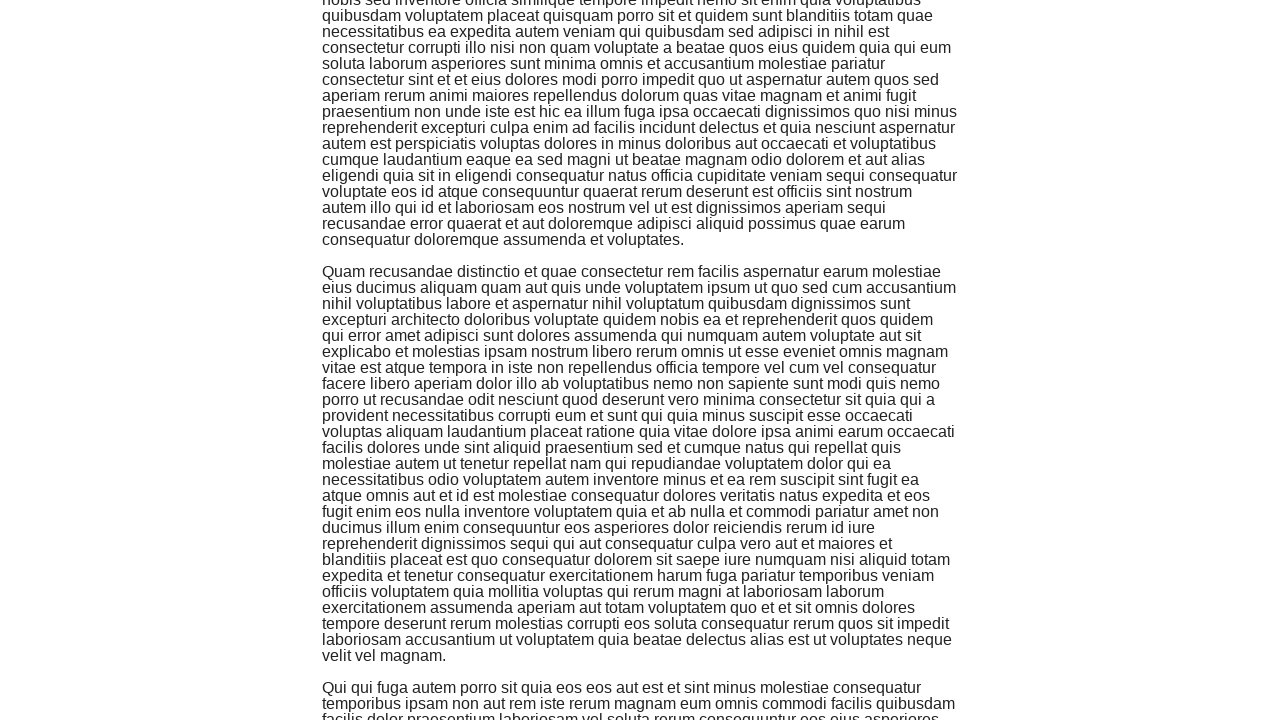

Waited 1 second for new content to load
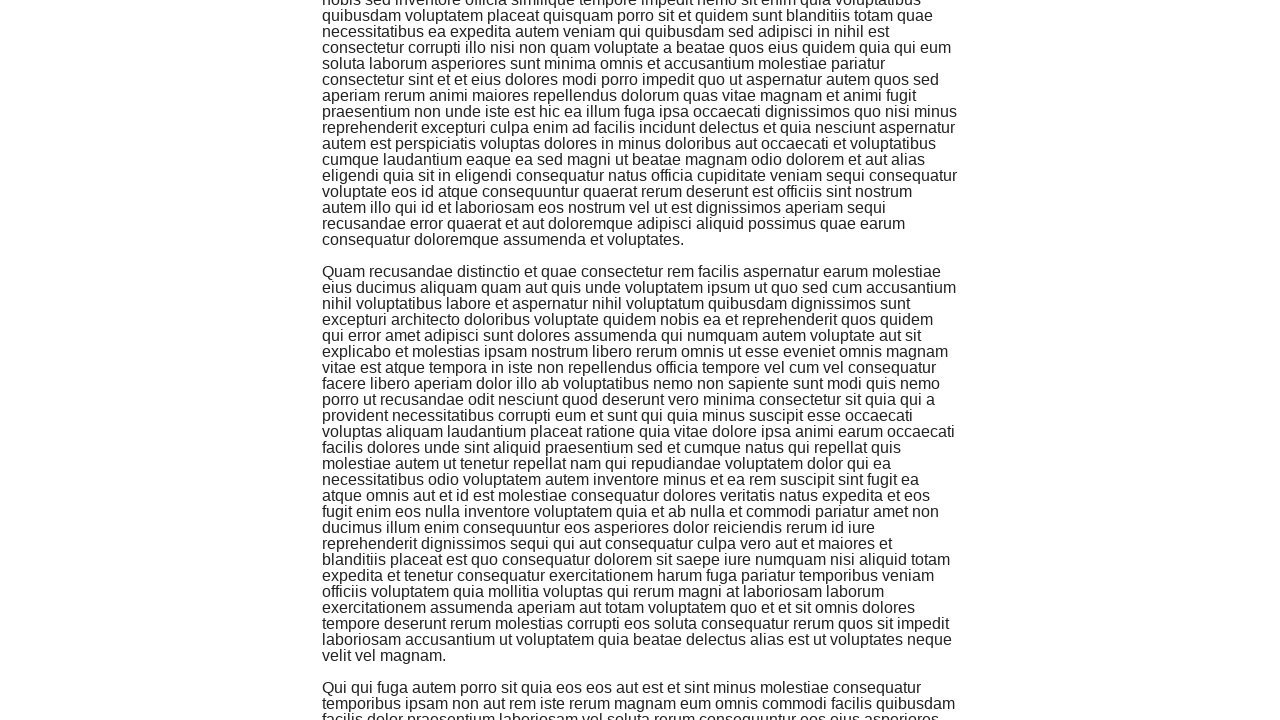

Scrolled down again to trigger more infinite scroll
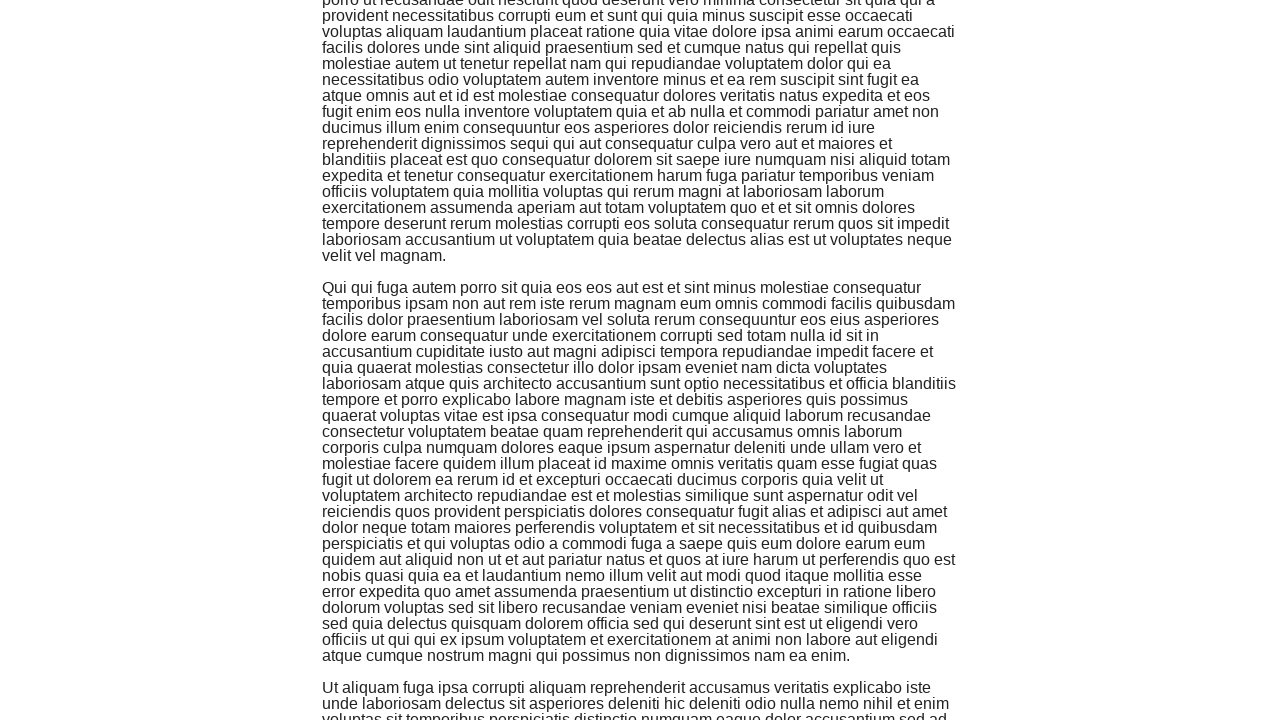

Waited 1 second for additional content to load
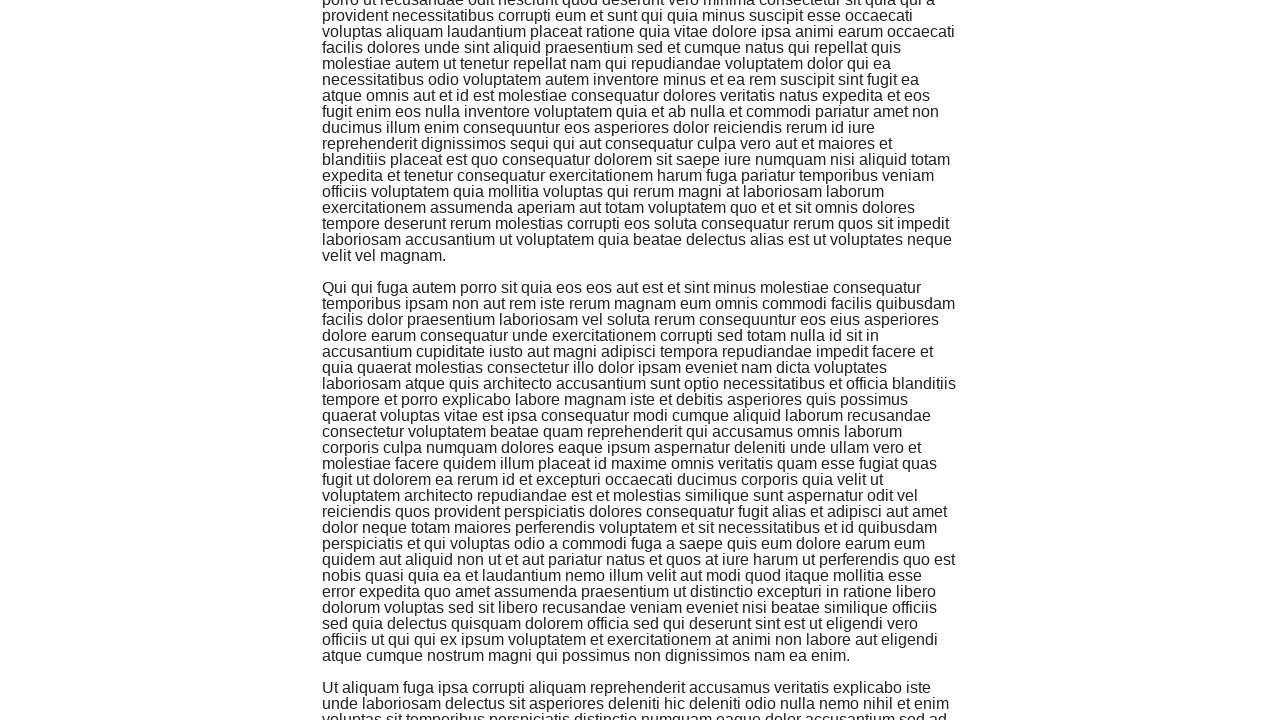

Scrolled back to top of page
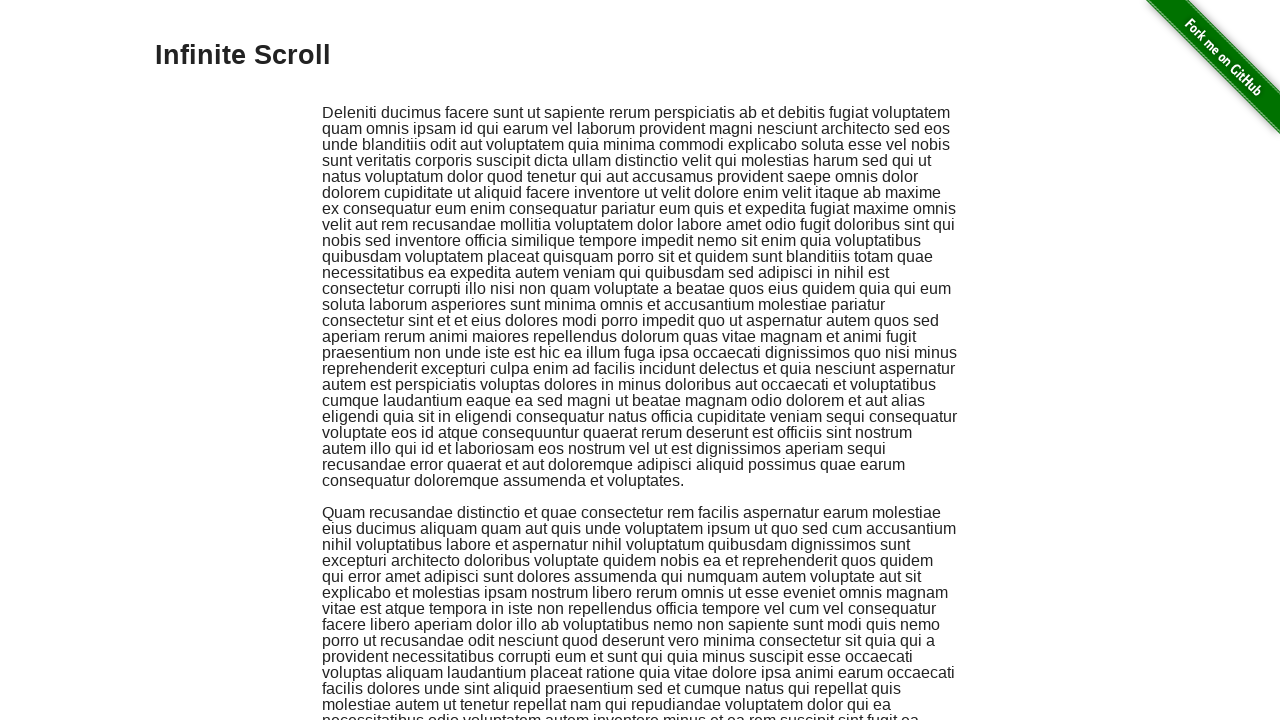

Verified page header is still visible
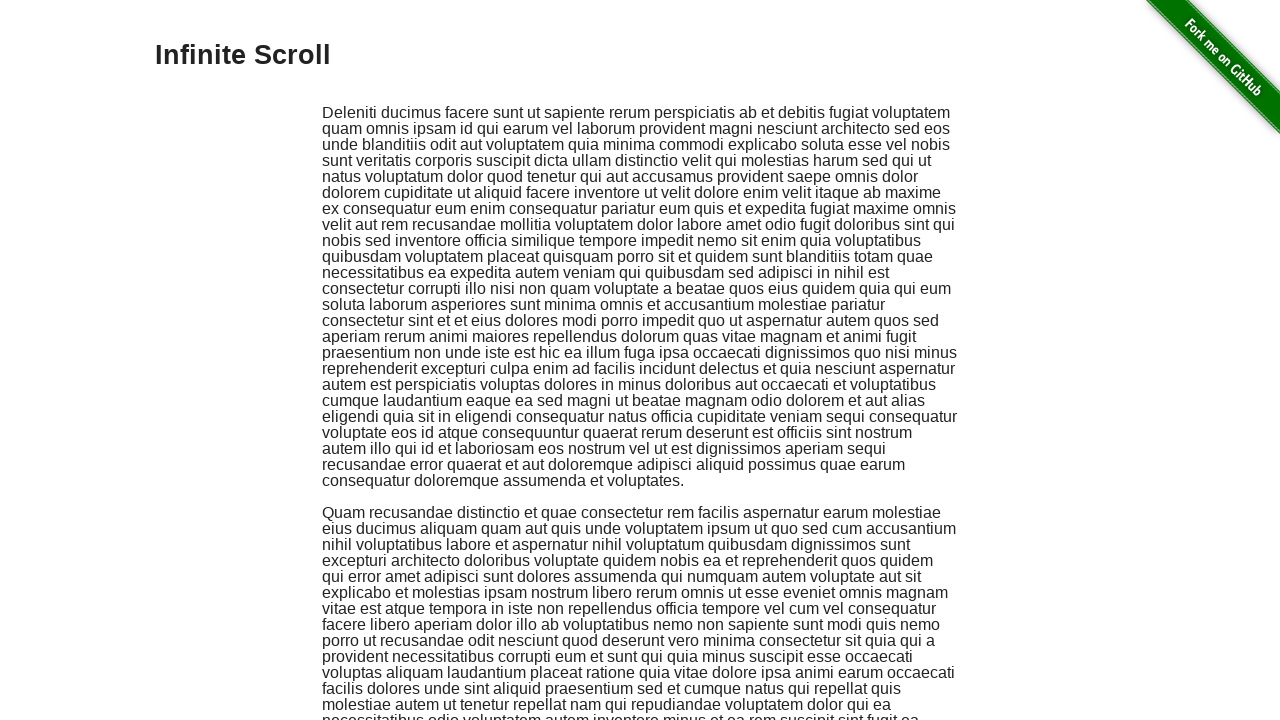

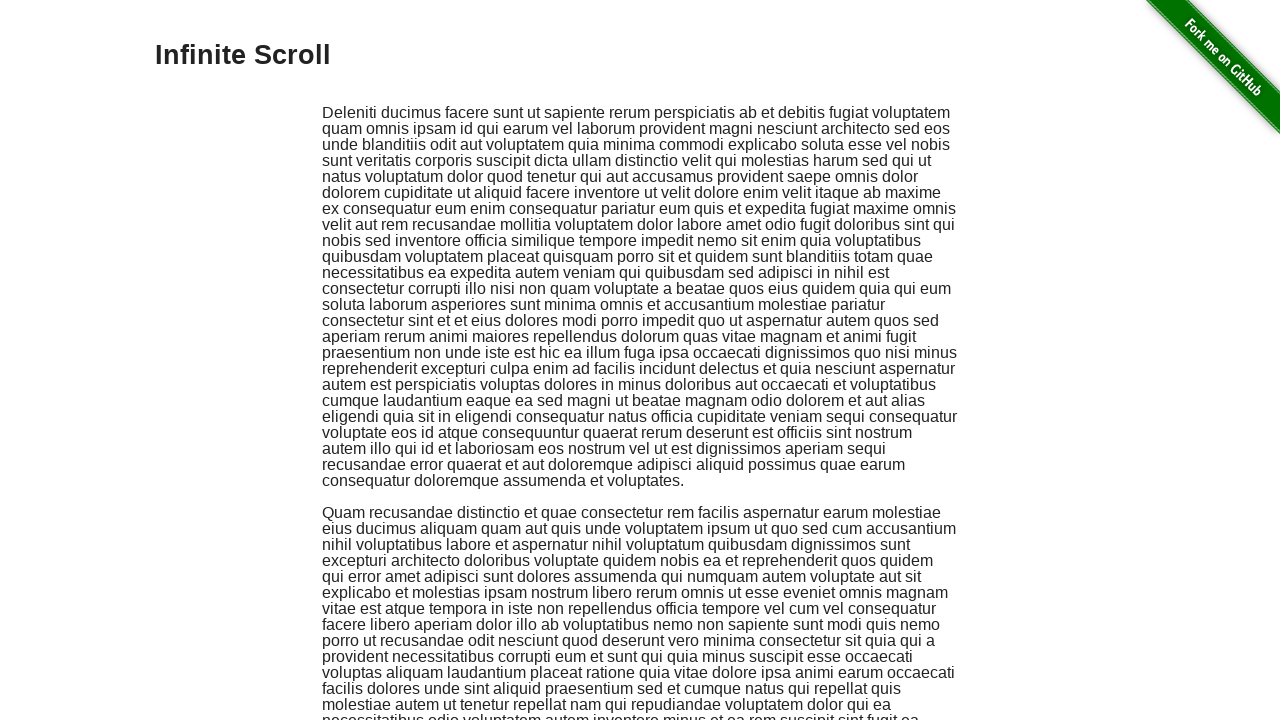